Tests autocomplete functionality by typing in an input field and selecting a suggestion from the dropdown list

Starting URL: https://jqueryui.com/autocomplete/

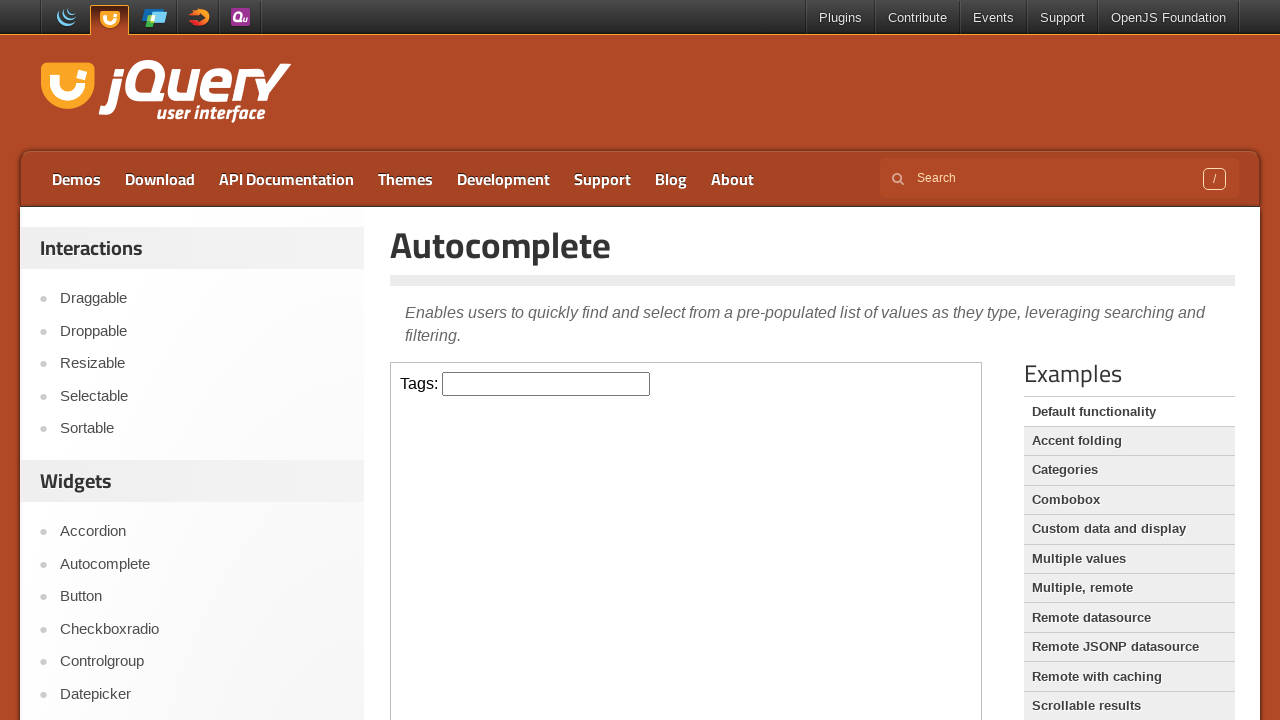

Located the autocomplete demo iframe
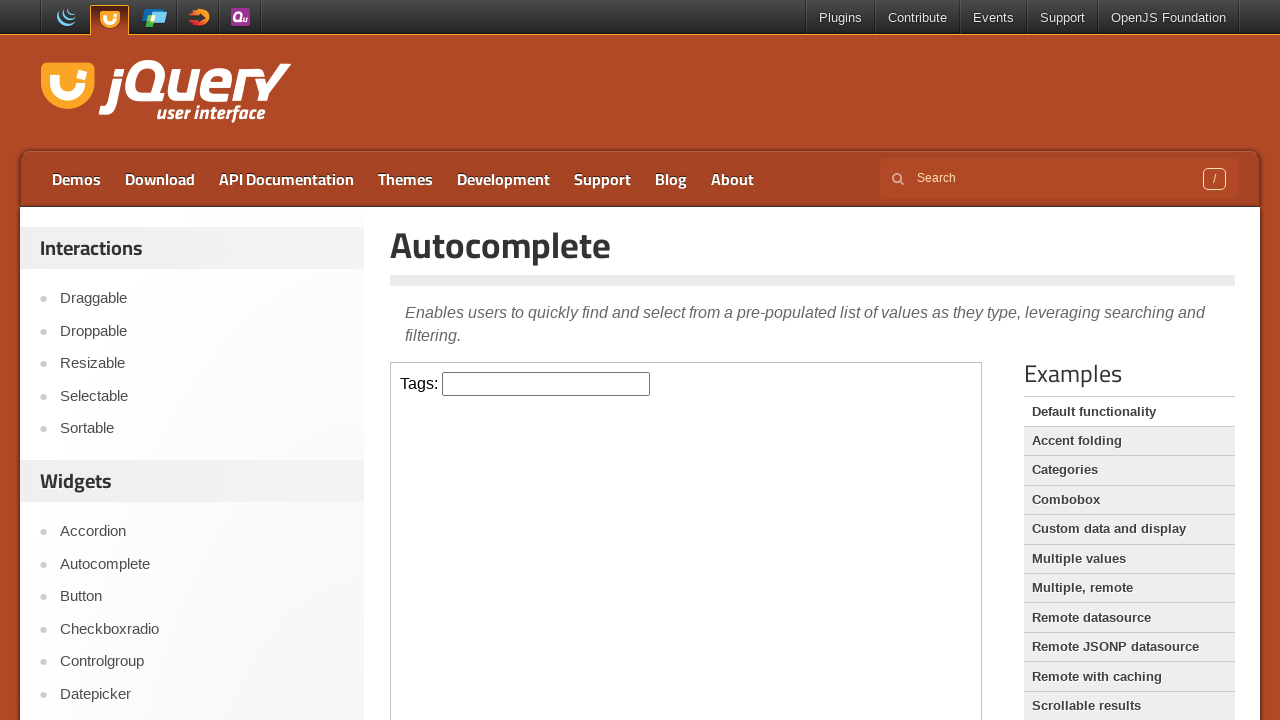

Typed 'P' in the autocomplete input field on iframe.demo-frame >> internal:control=enter-frame >> #tags
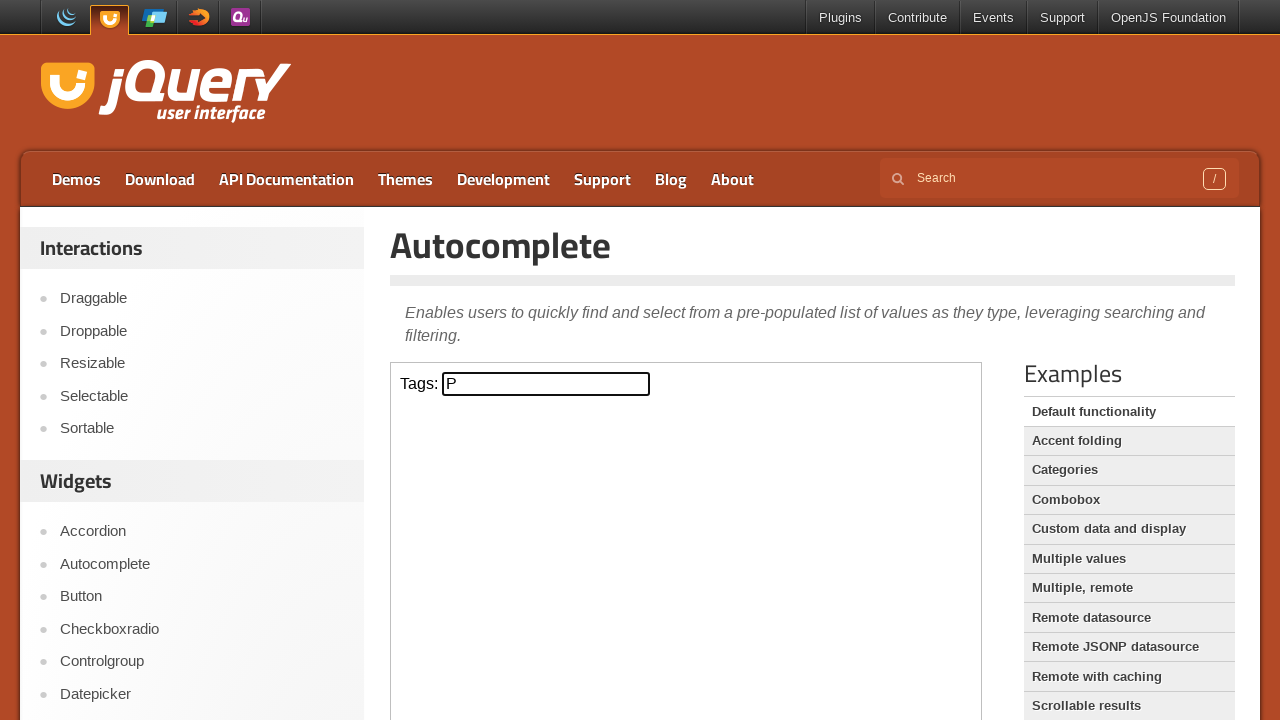

Autocomplete suggestions dropdown appeared
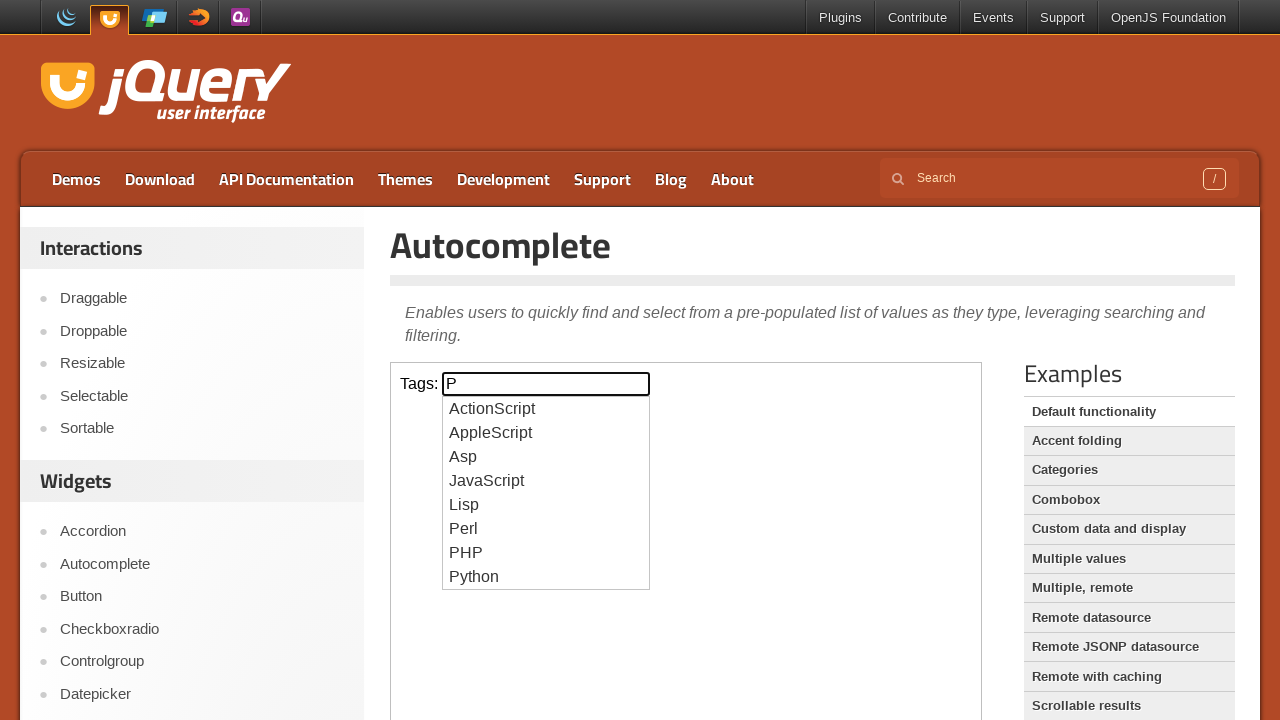

Selected 'Perl' from the autocomplete suggestions at (546, 529) on iframe.demo-frame >> internal:control=enter-frame >> xpath=//ul[@id='ui-id-1']/l
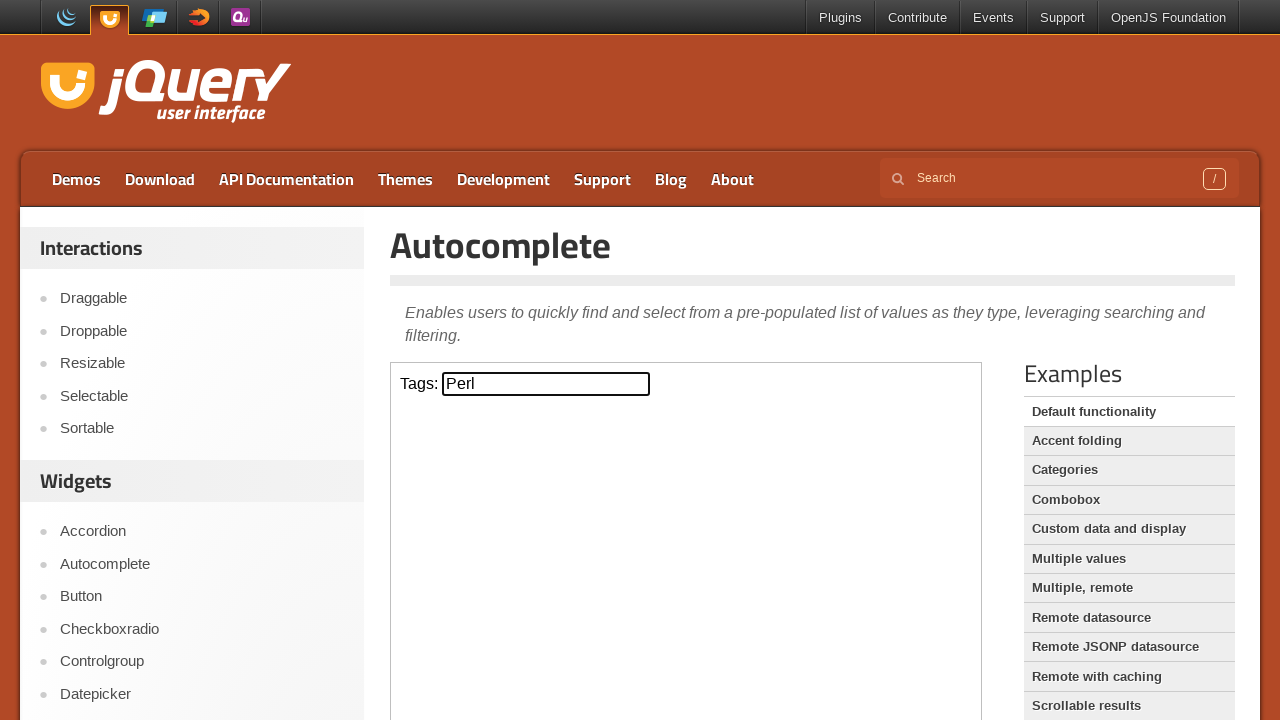

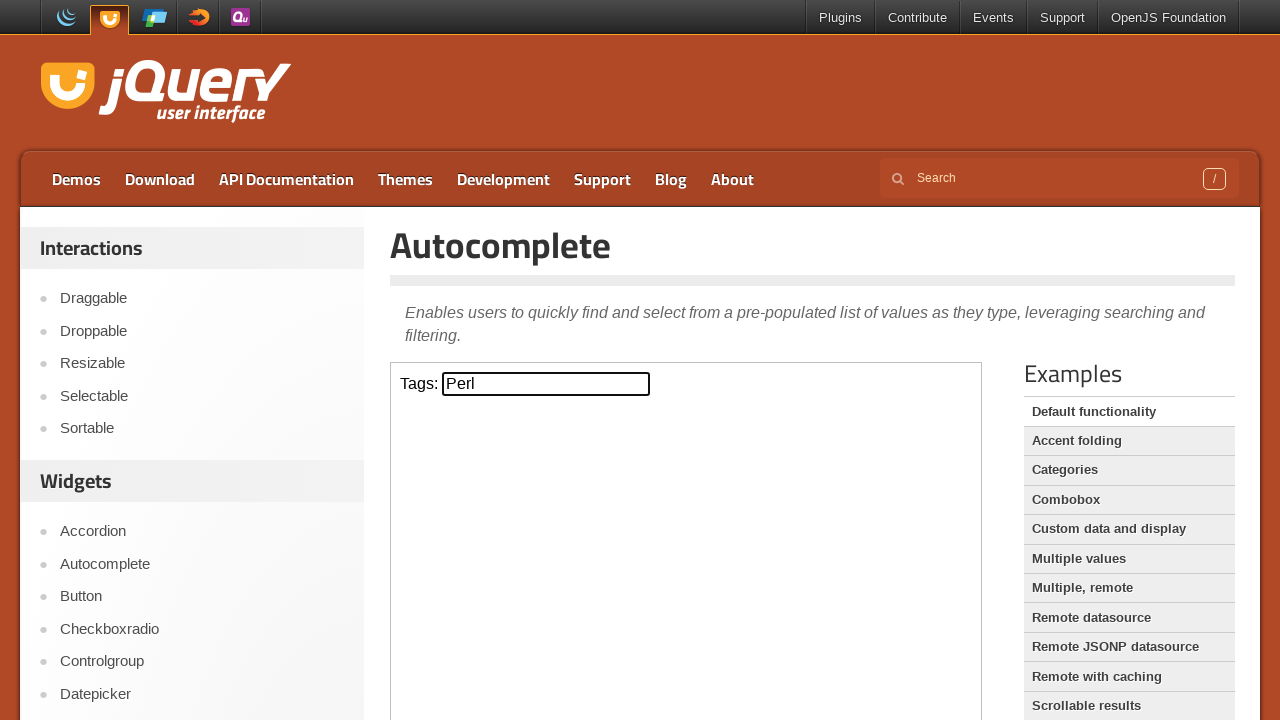